Tests checking an unchecked checkbox on the Sauce Labs Guinea Pig test page and verifies it becomes checked

Starting URL: https://saucelabs.com/test/guinea-pig

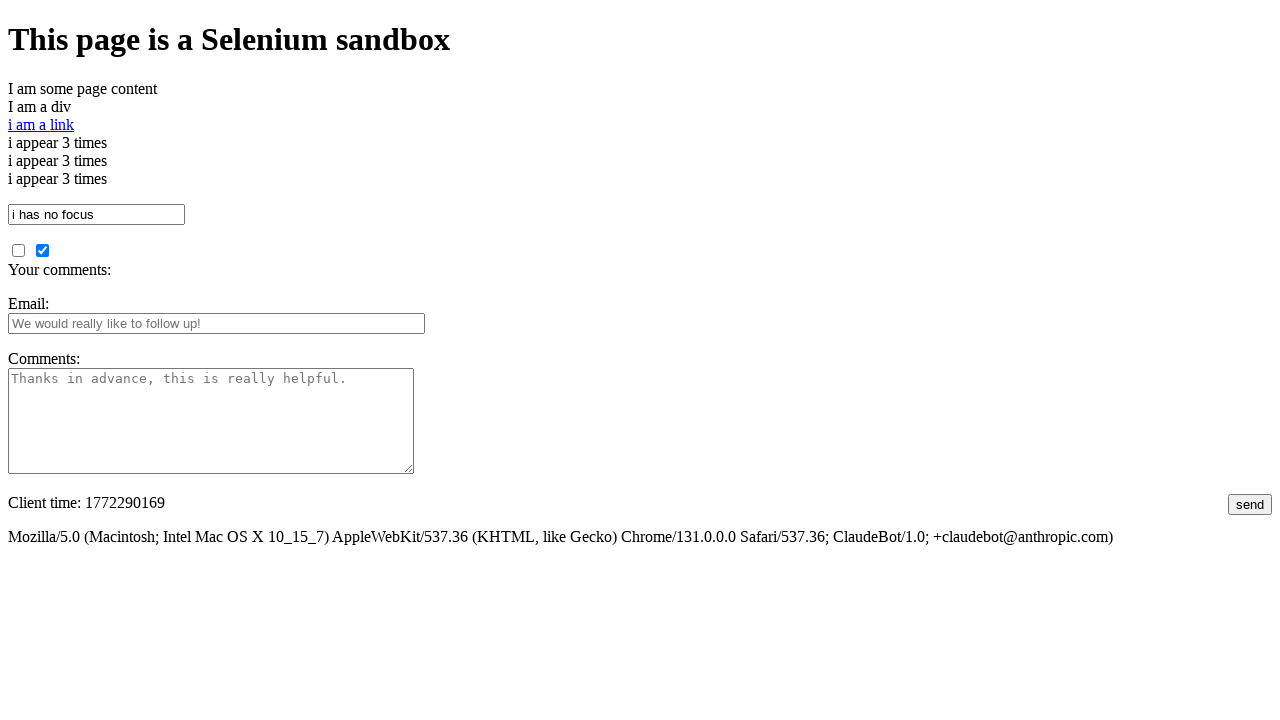

Navigated to Sauce Labs Guinea Pig test page
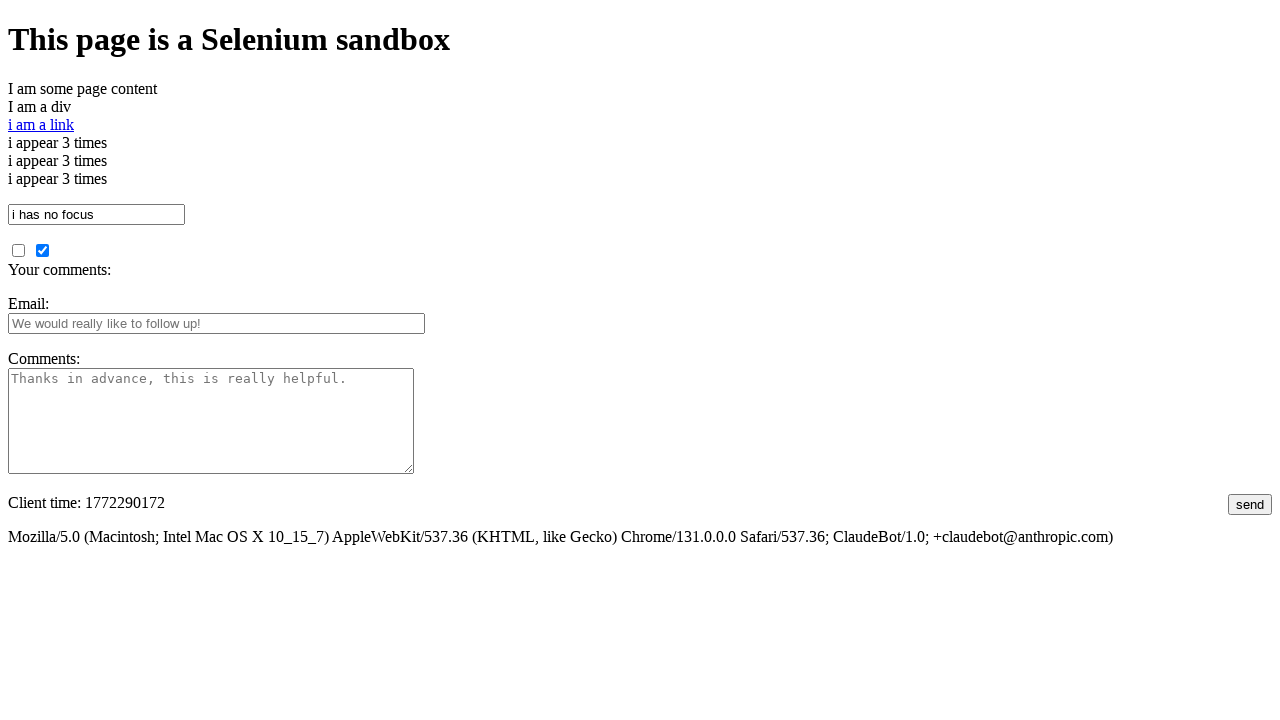

Checkbox element loaded on page
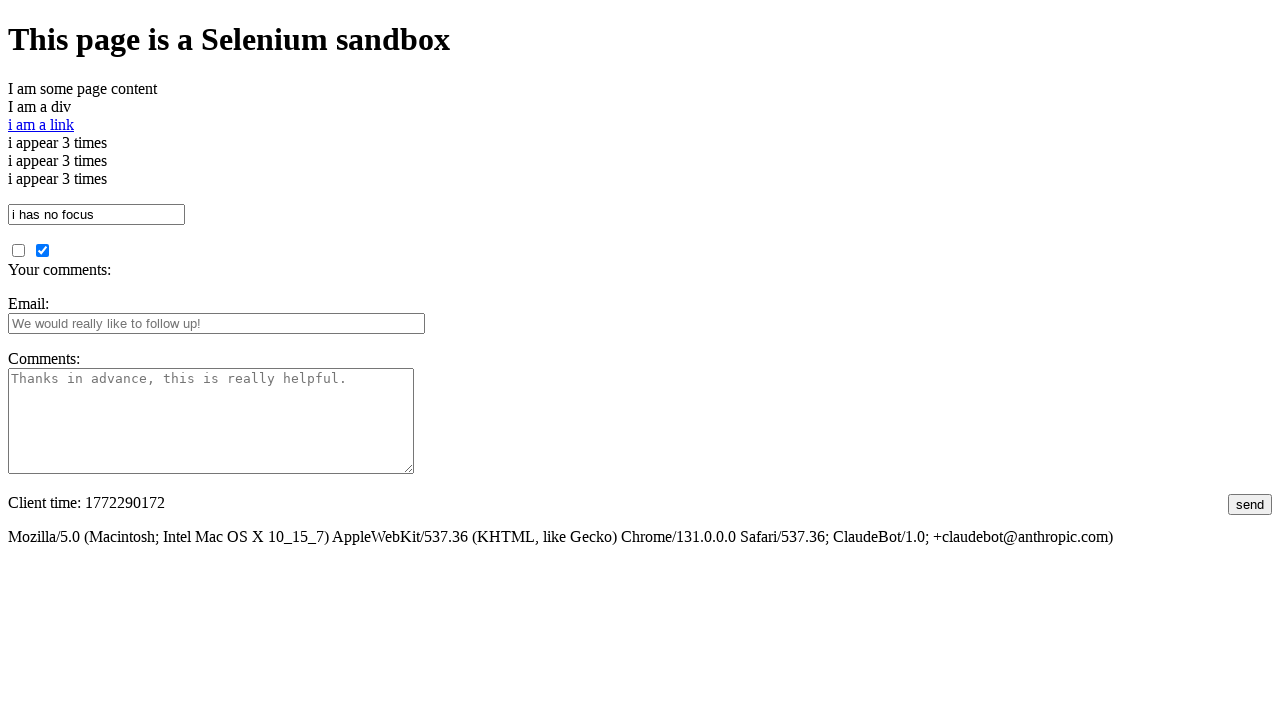

Located unchecked checkbox element
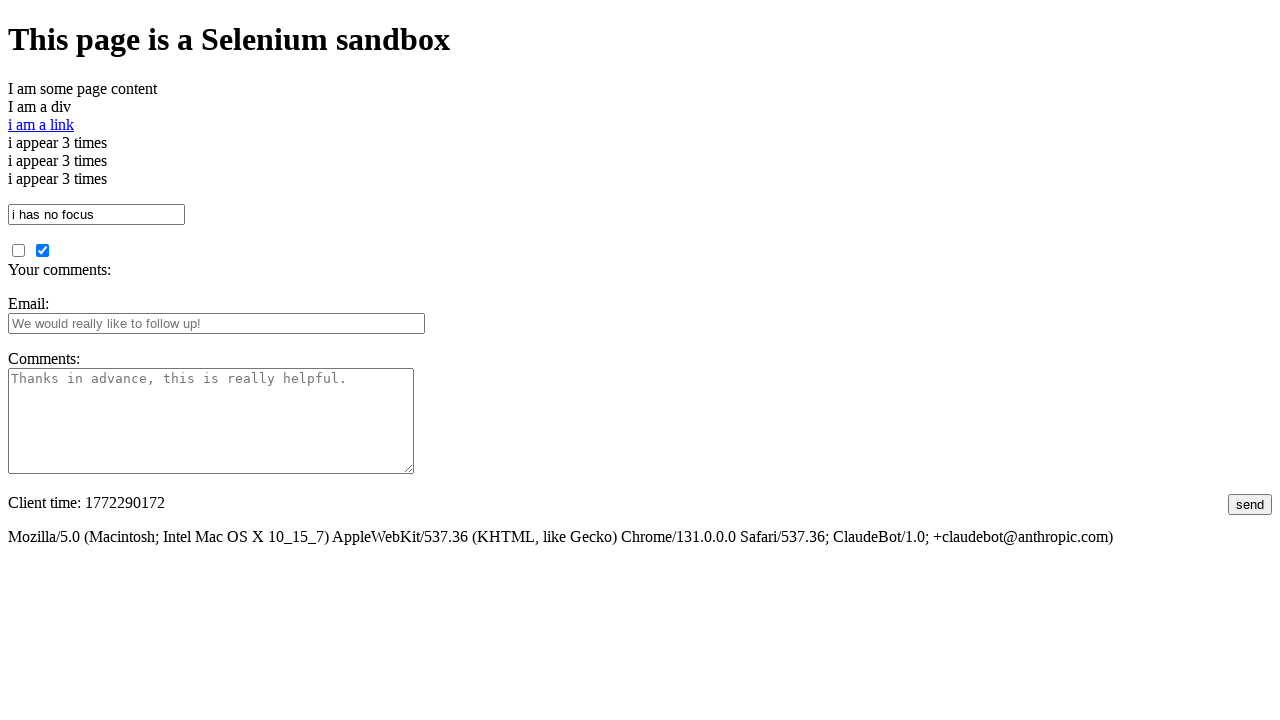

Clicked unchecked checkbox to check it at (18, 250) on input#unchecked_checkbox
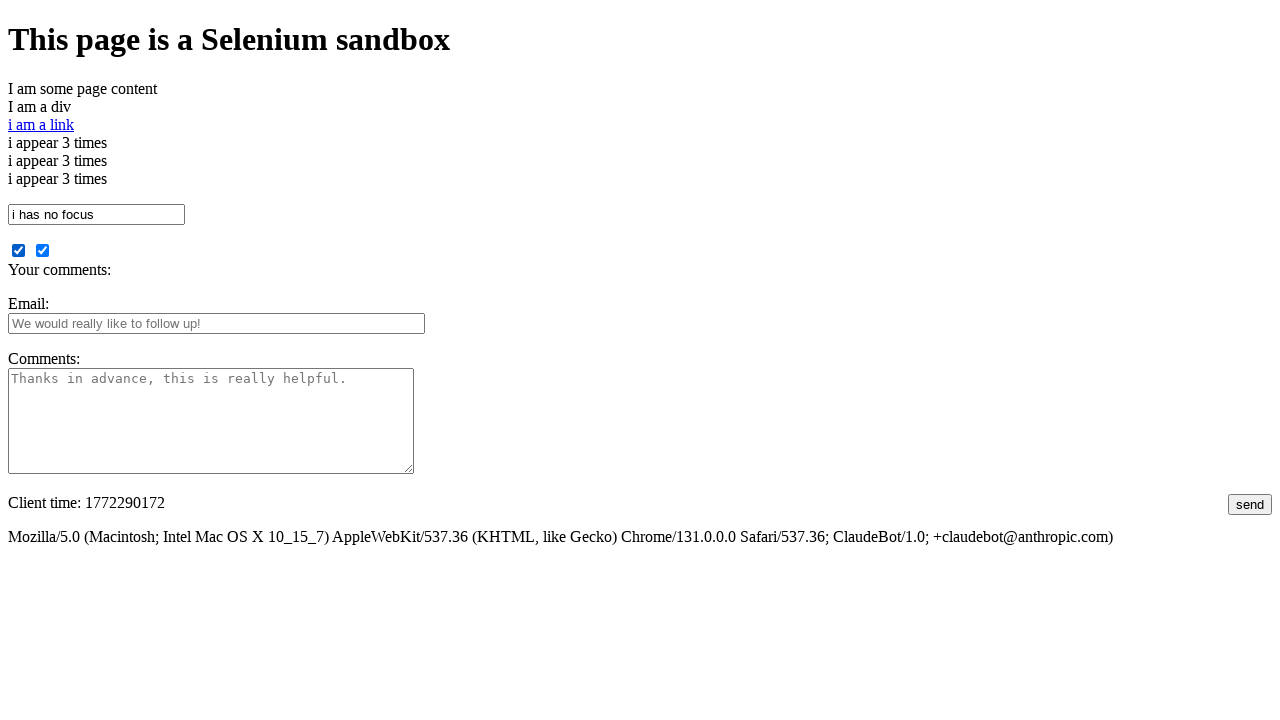

Verified checkbox is now checked
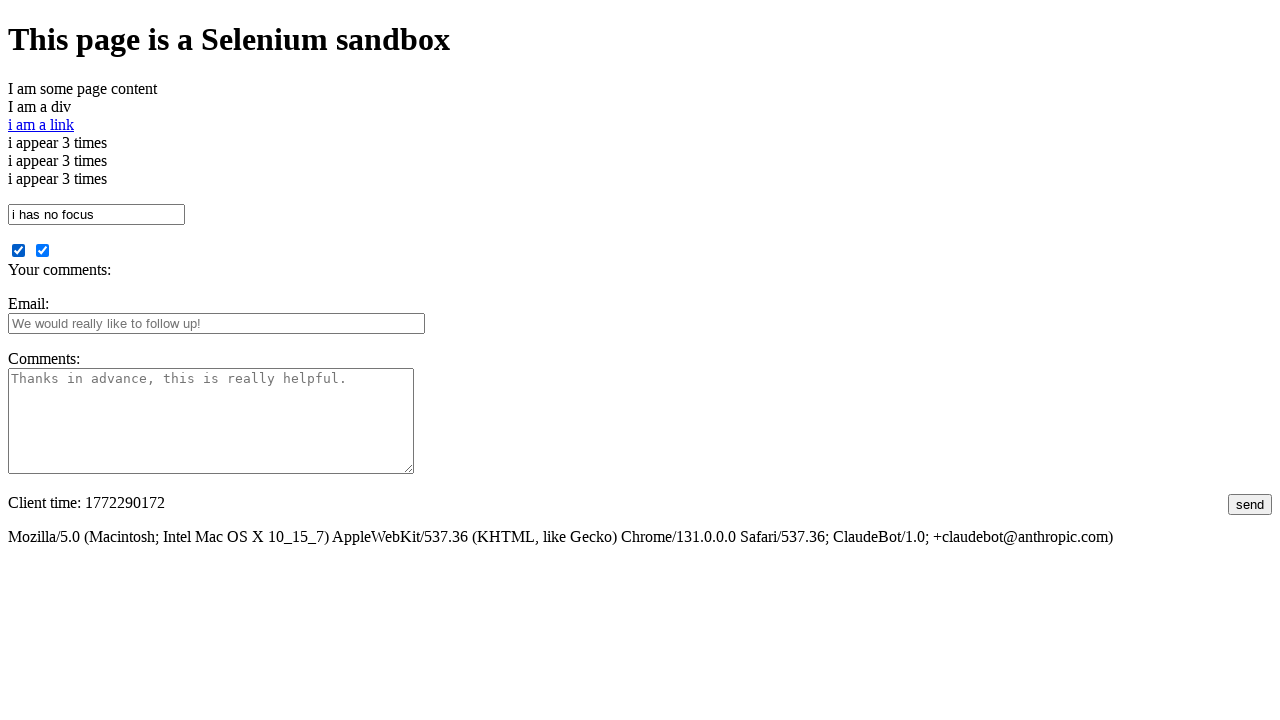

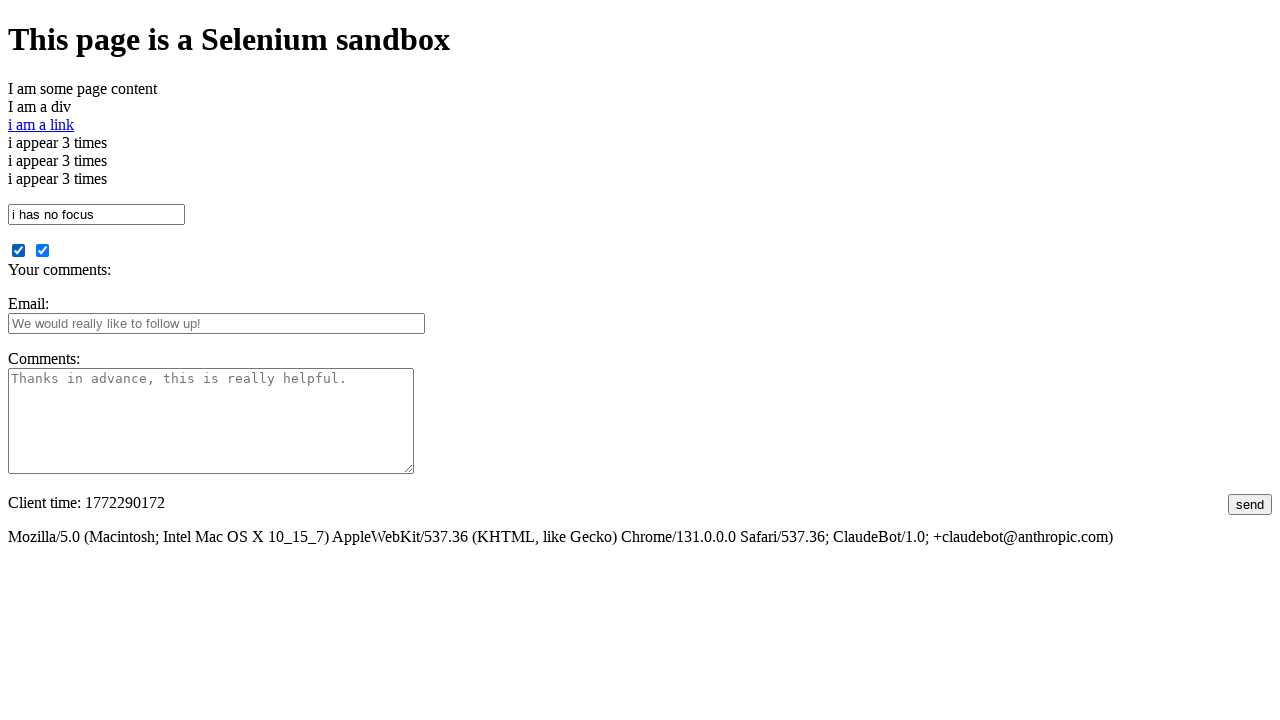